Navigates to Maison connectée category via header menu and verifies page loads

Starting URL: https://shop.electro-vip.com/

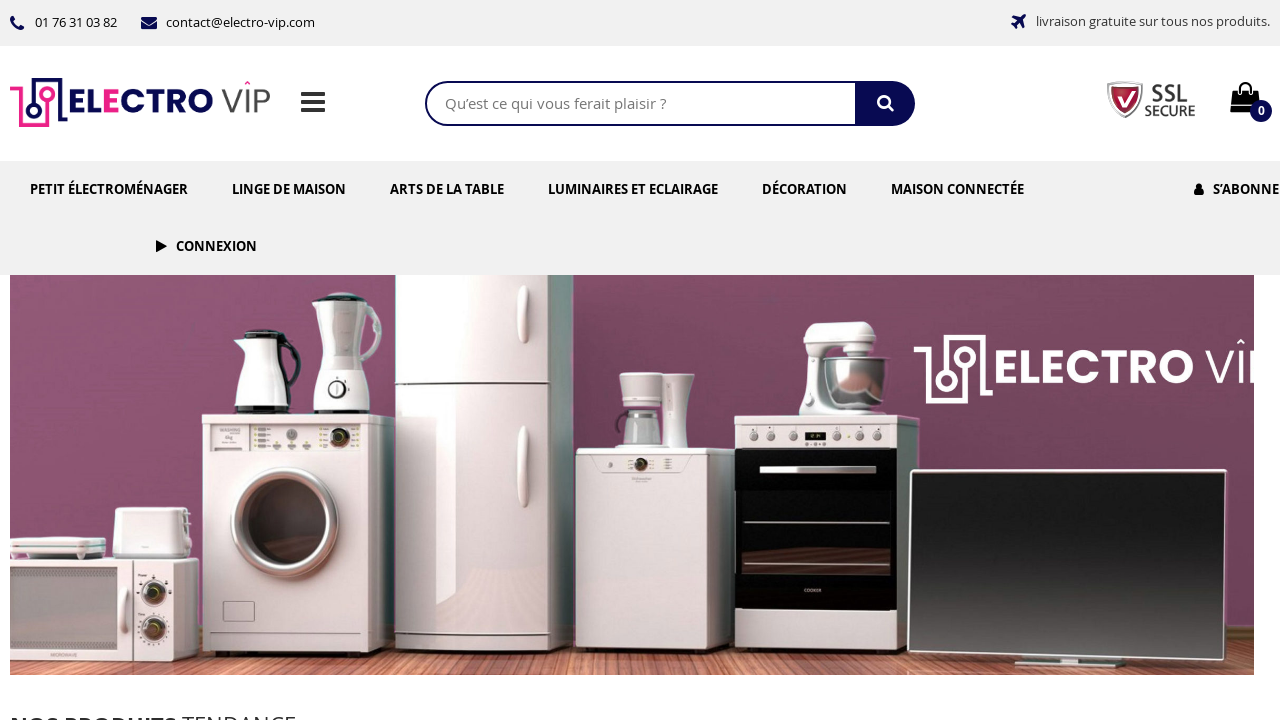

Clicked on 'Maison connectée' header menu link at (958, 189) on internal:role=link[name="Maison connectée"i]
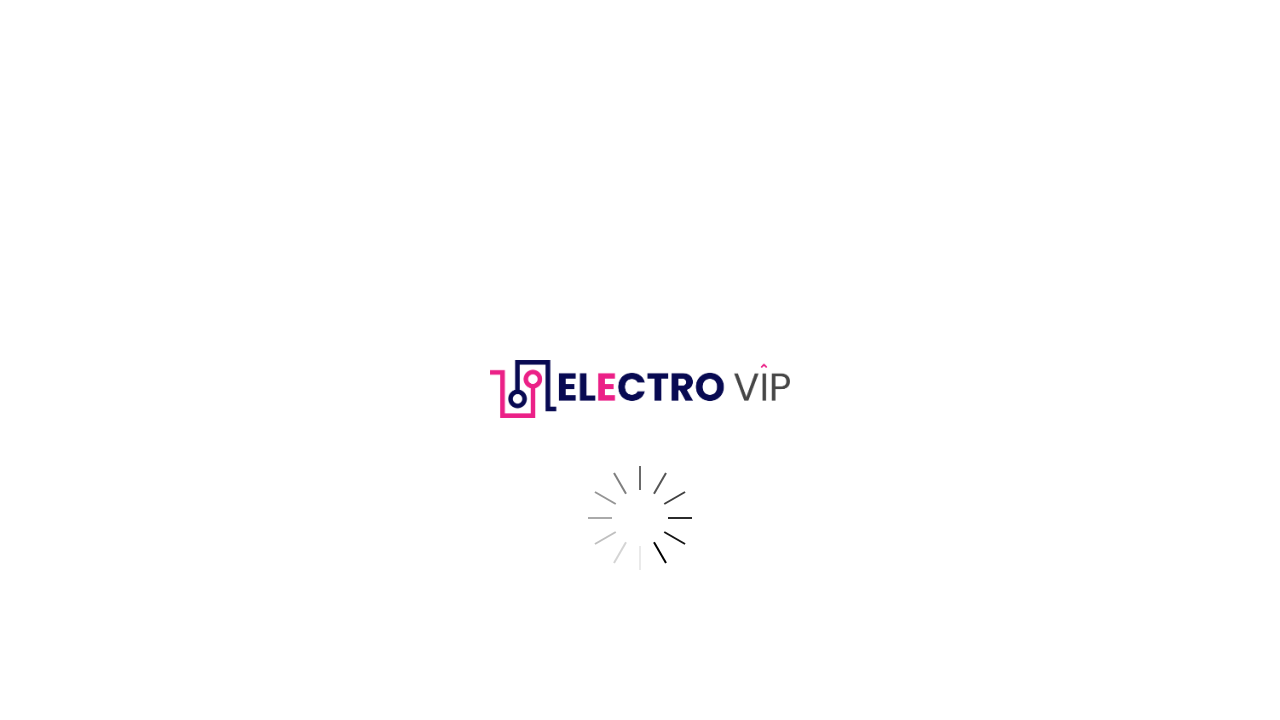

Navigation to Maison connectée page completed
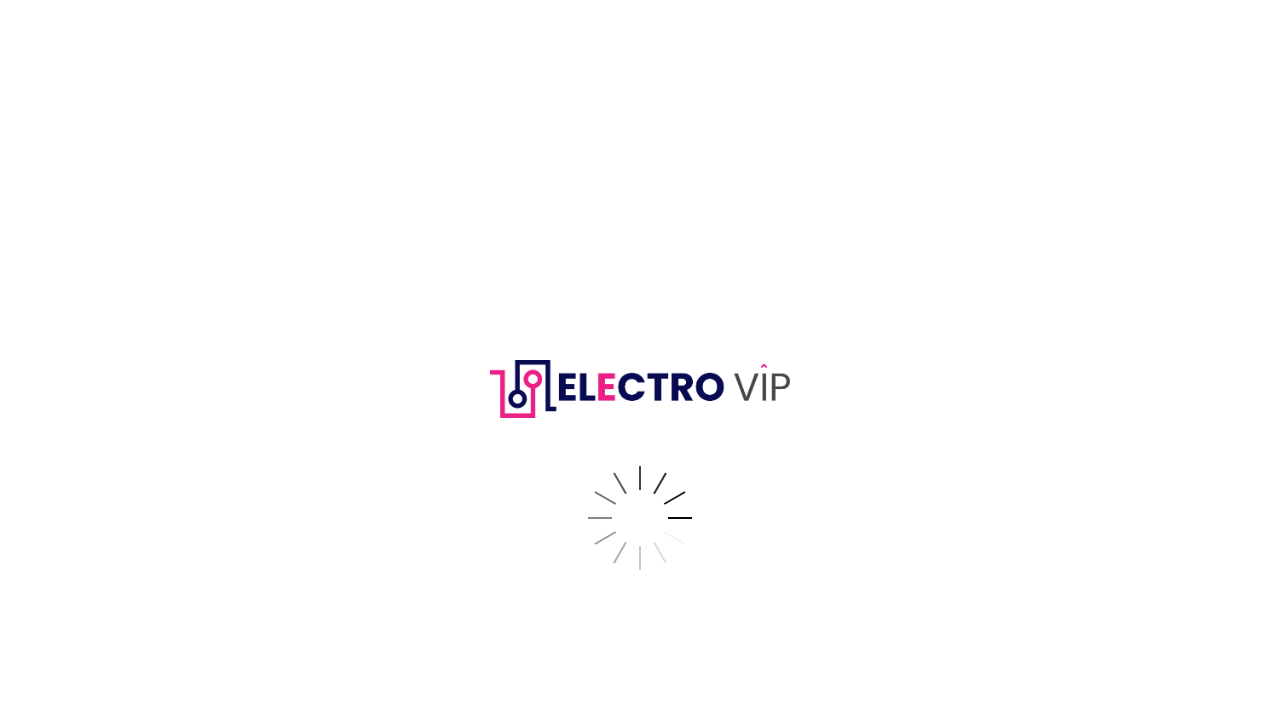

Page fully loaded - networkidle state reached
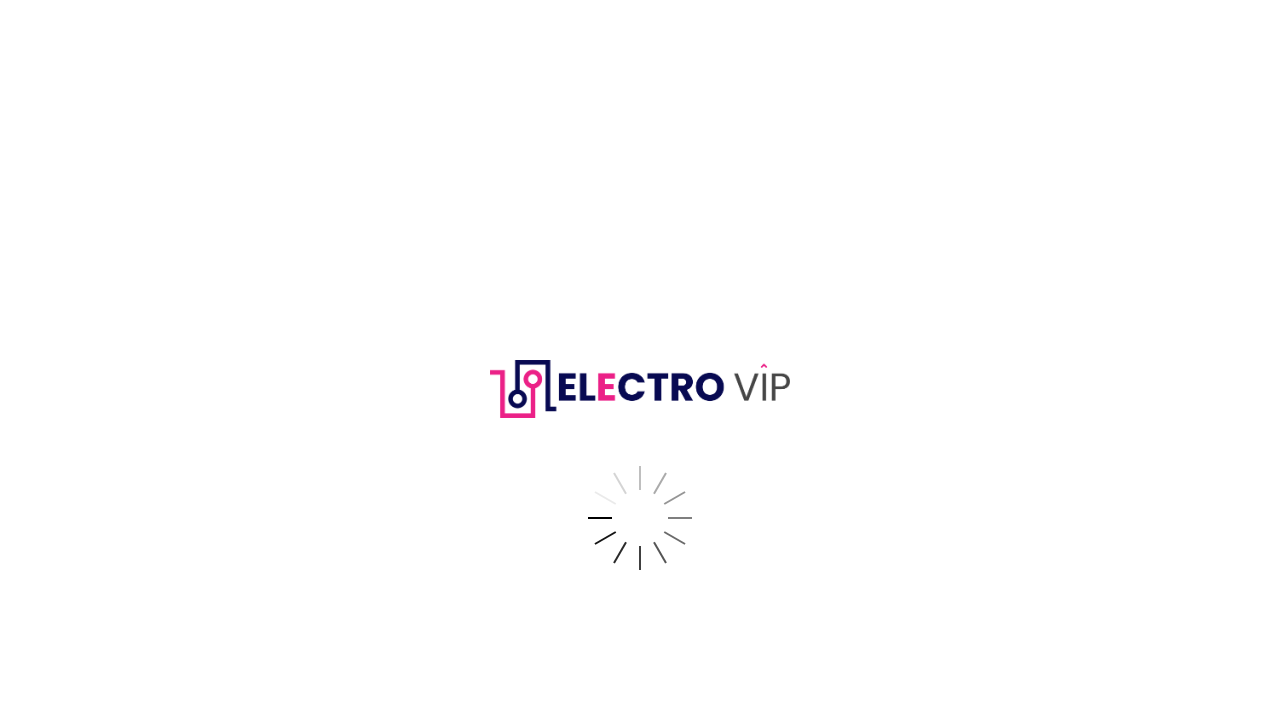

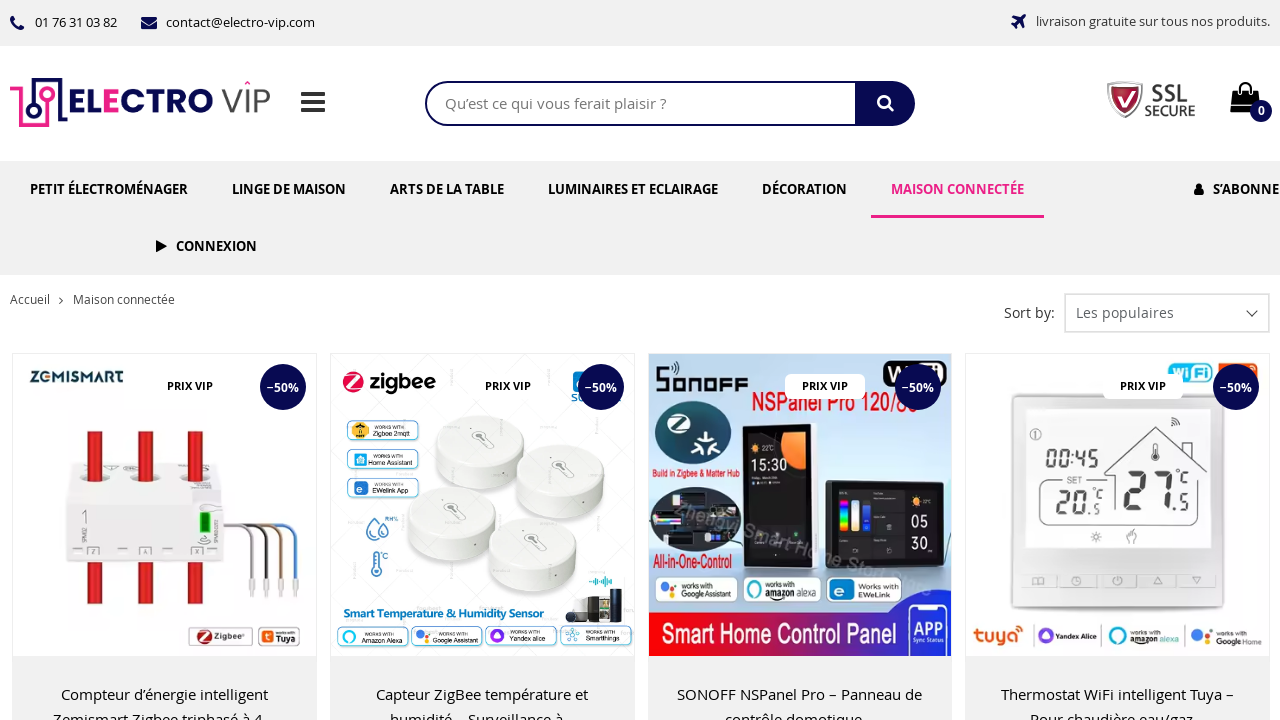